Tests multiple window handling by opening Privacy and Help links in new windows, switching between them, and clicking Terms of Service link

Starting URL: http://gmail.com

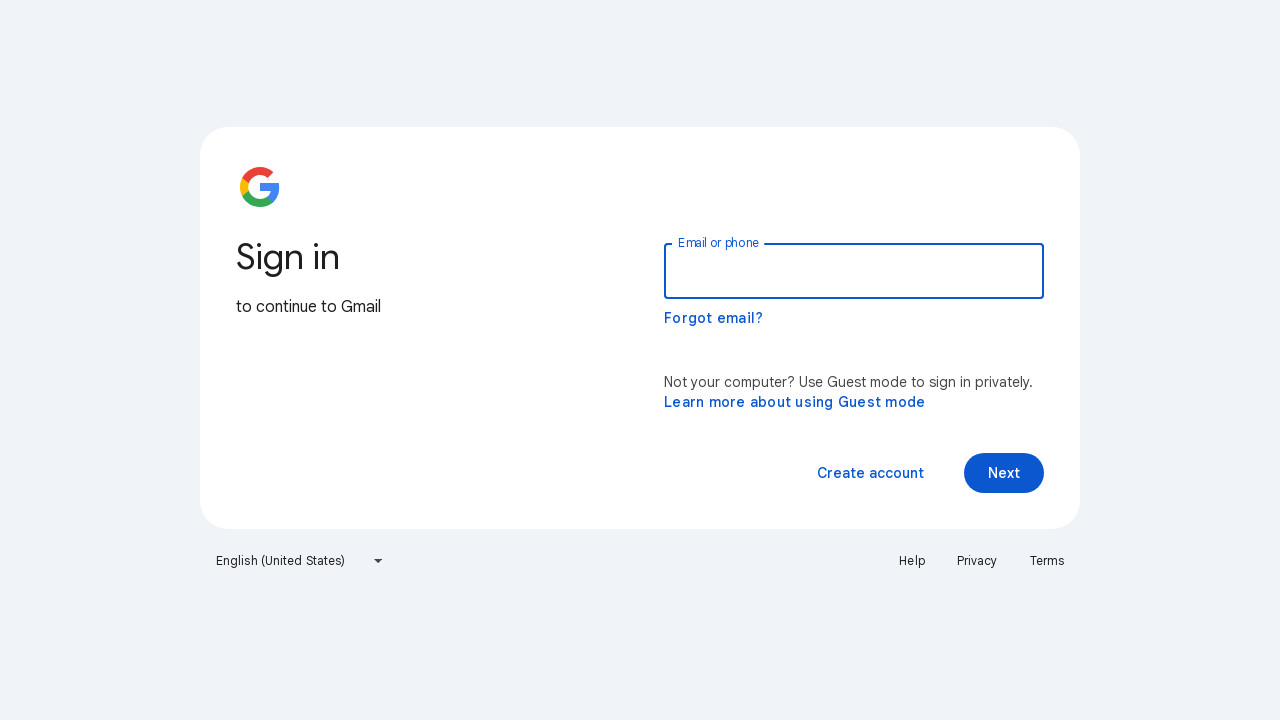

Clicked Privacy link, opening in new window at (977, 561) on text=Privacy
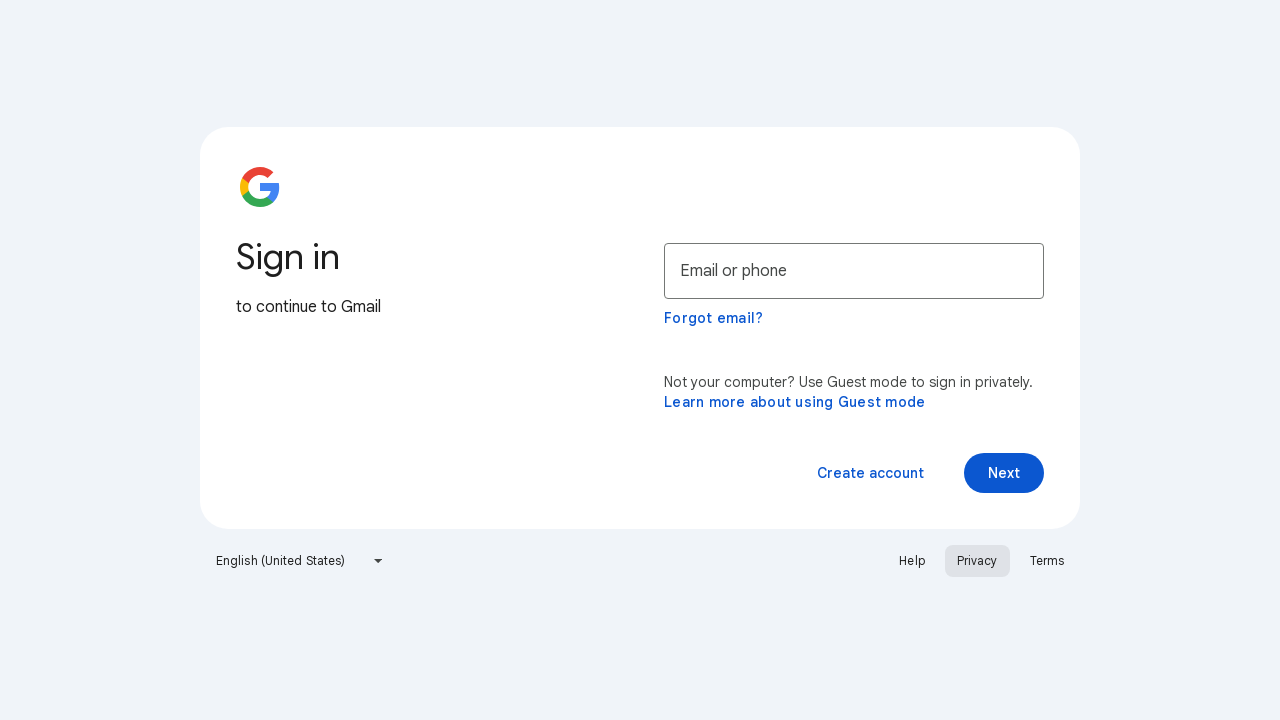

Privacy page loaded in new window
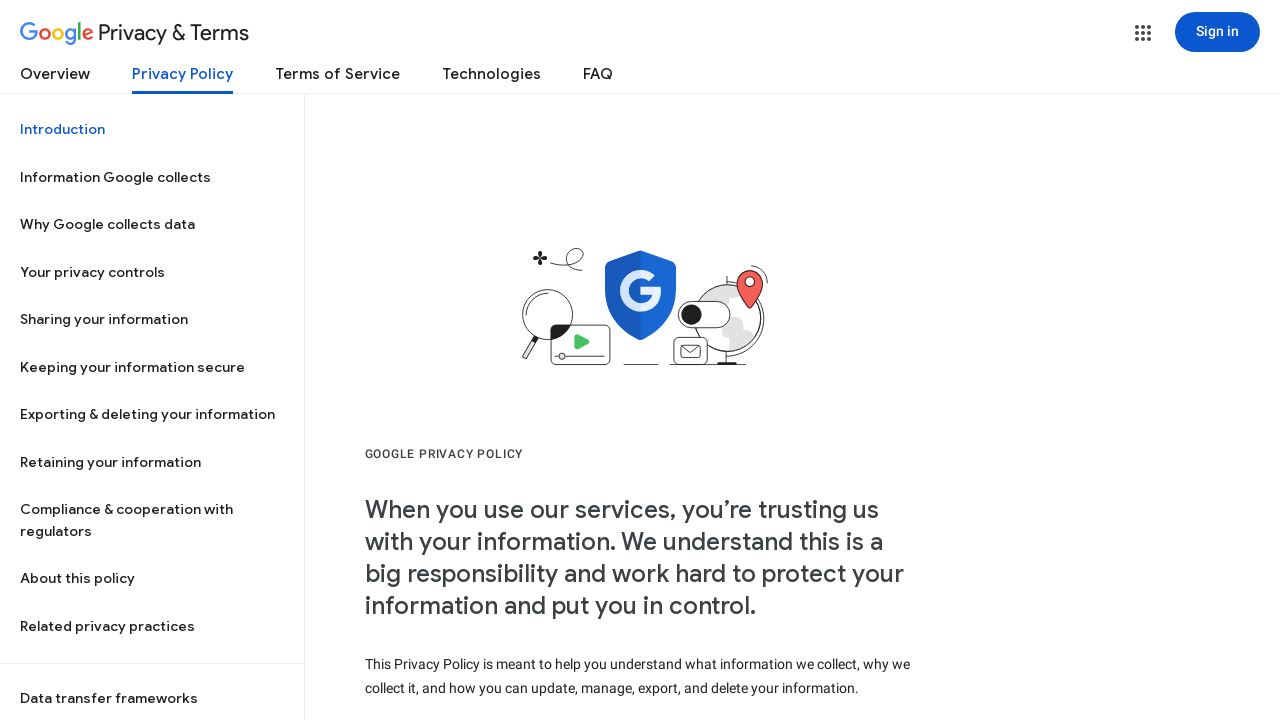

Clicked Help link, opening in new window at (912, 561) on text=Help
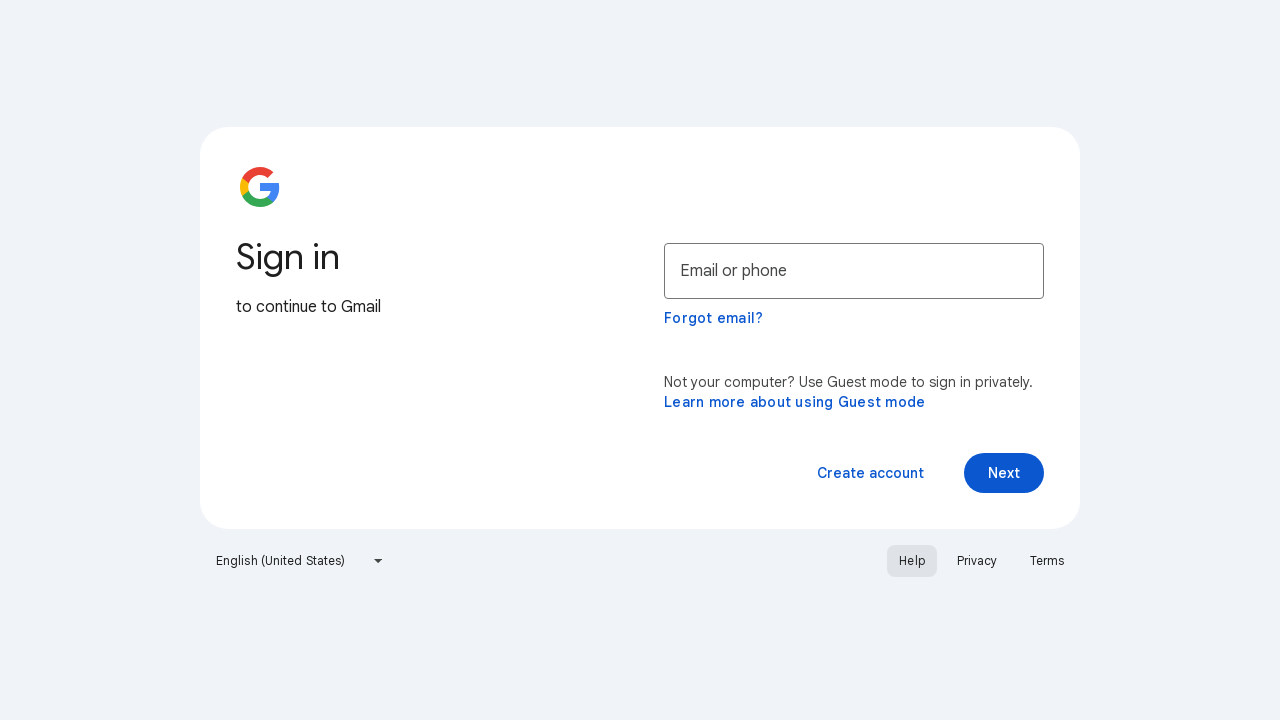

Help page loaded in new window
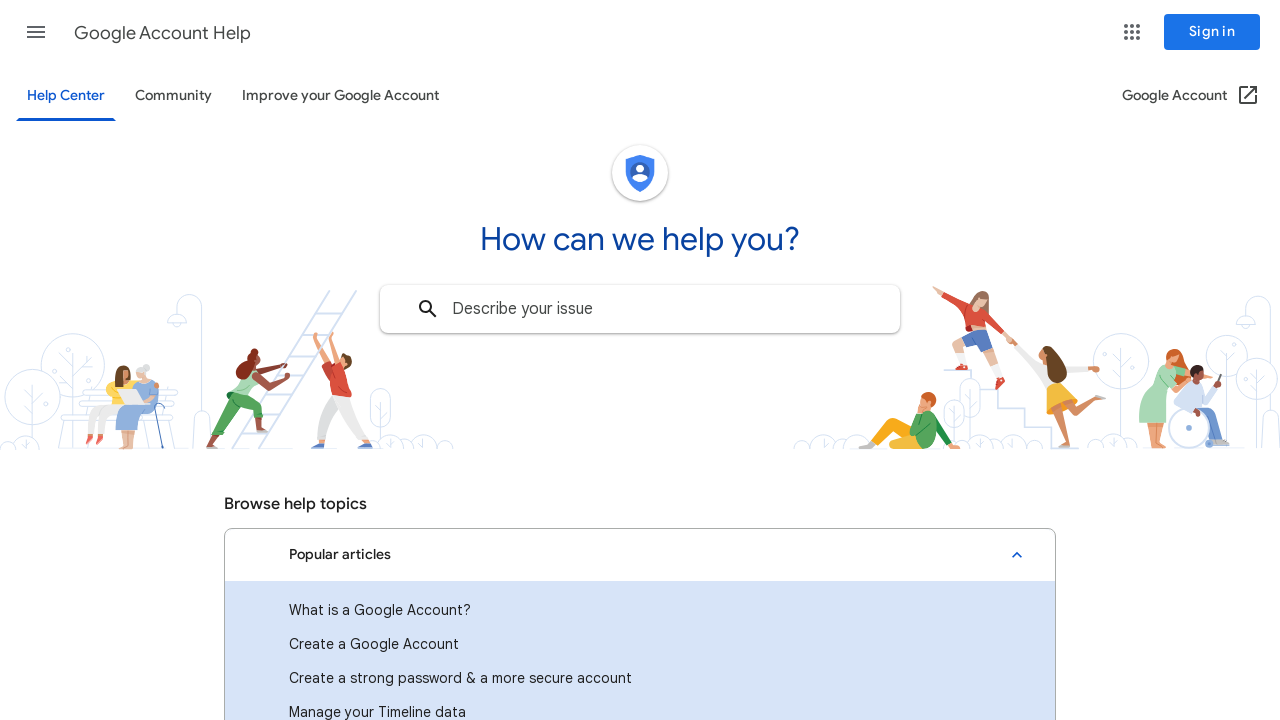

Terms of Service link not found on current page, switching to next on text=Terms of Service
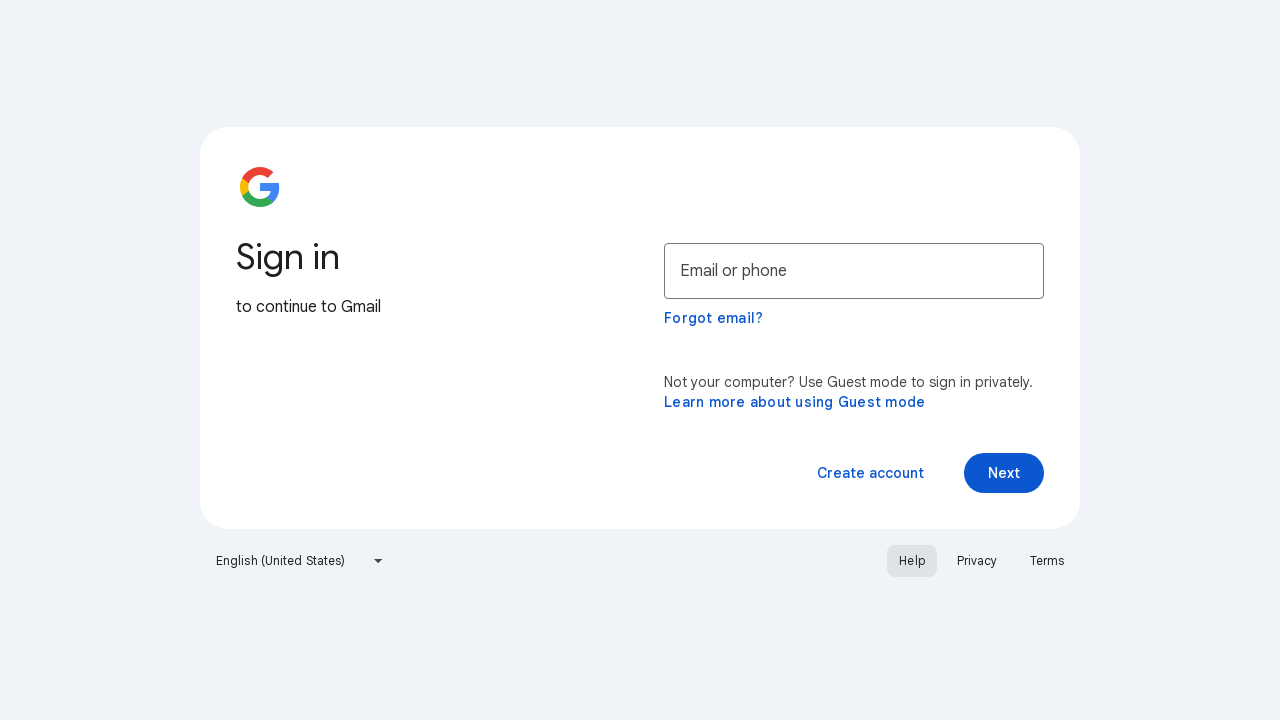

Found and clicked Terms of Service link at (338, 78) on text=Terms of Service
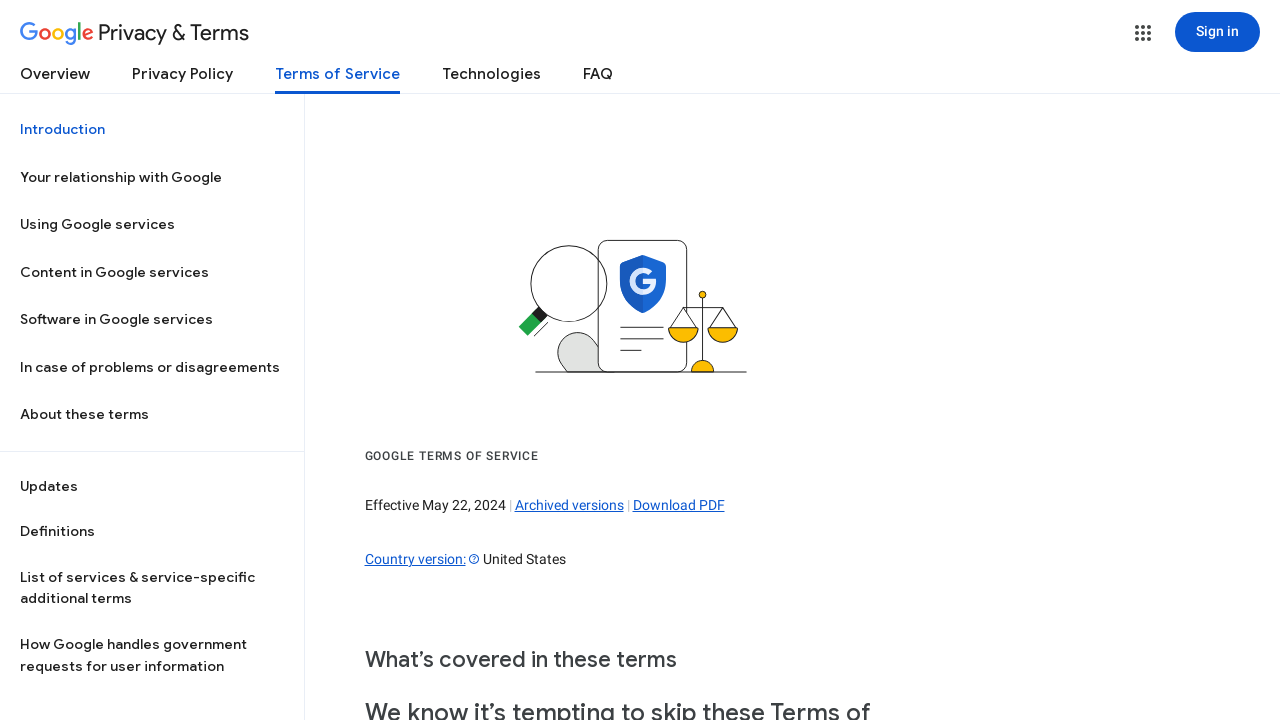

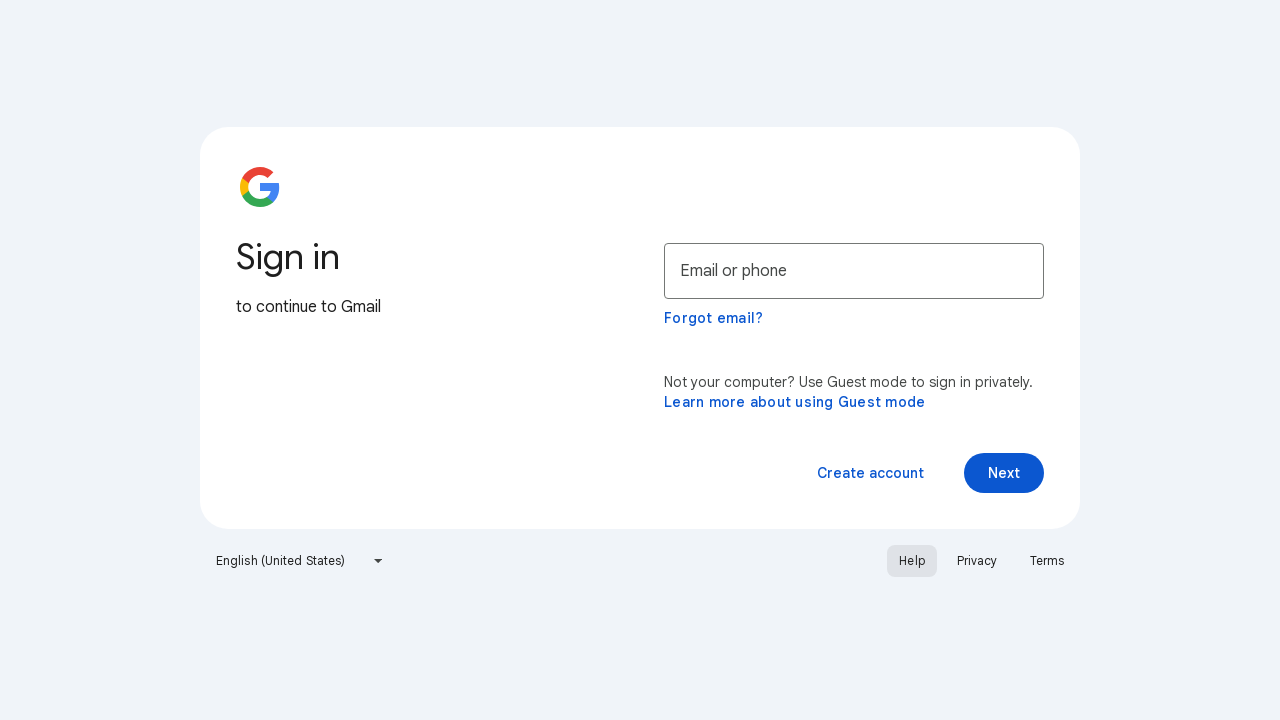